Tests drag and drop functionality by dragging an element and dropping it onto a target droppable area within an iframe

Starting URL: https://jqueryui.com/droppable/

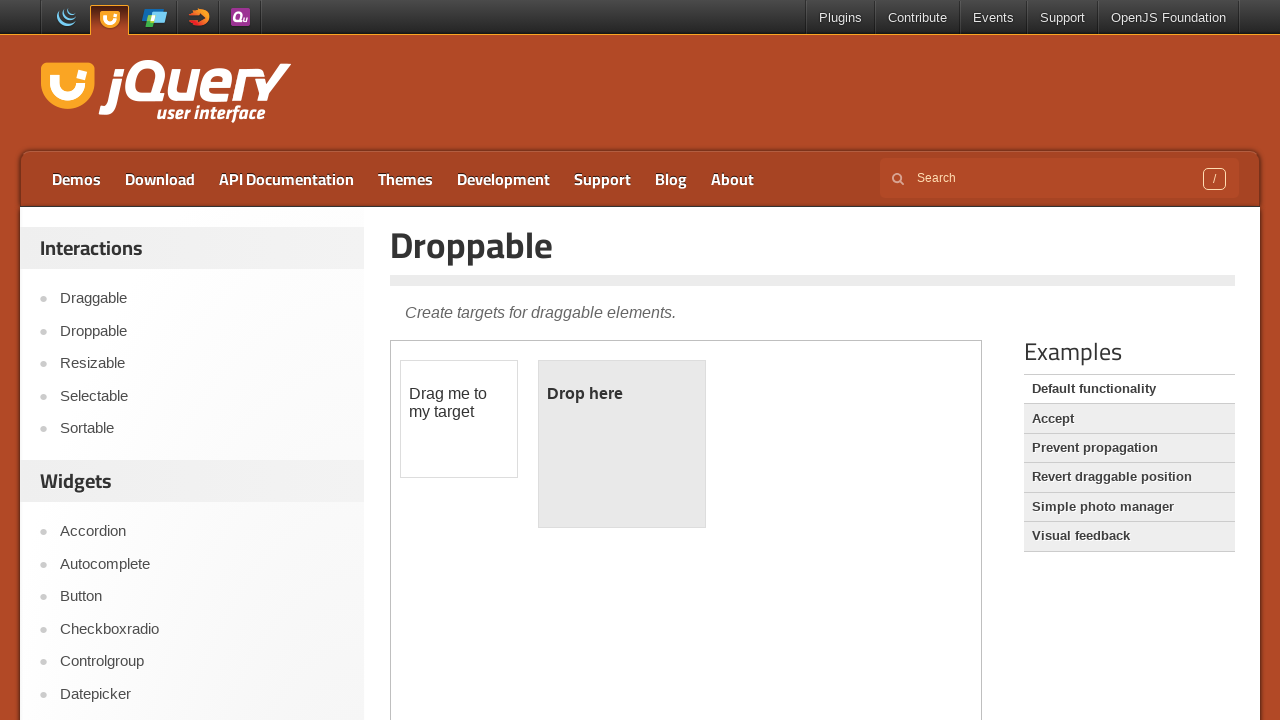

Located the iframe containing the drag and drop demo
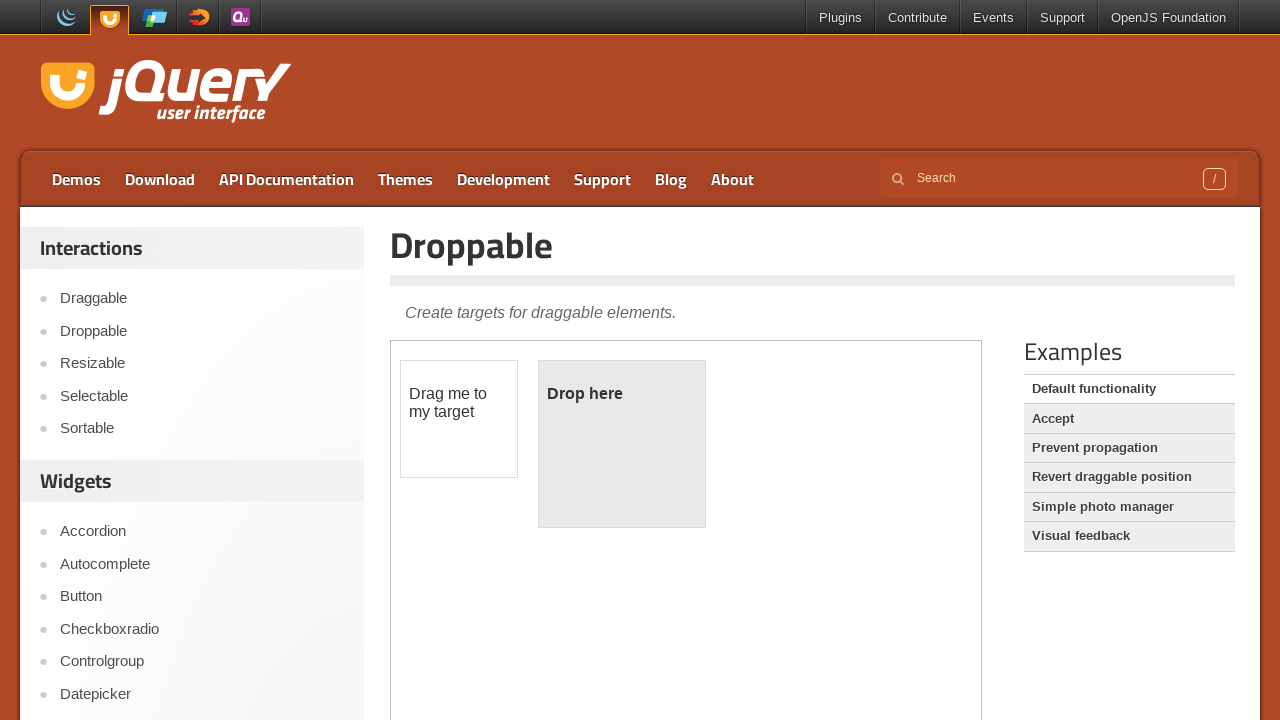

Located the draggable element within the iframe
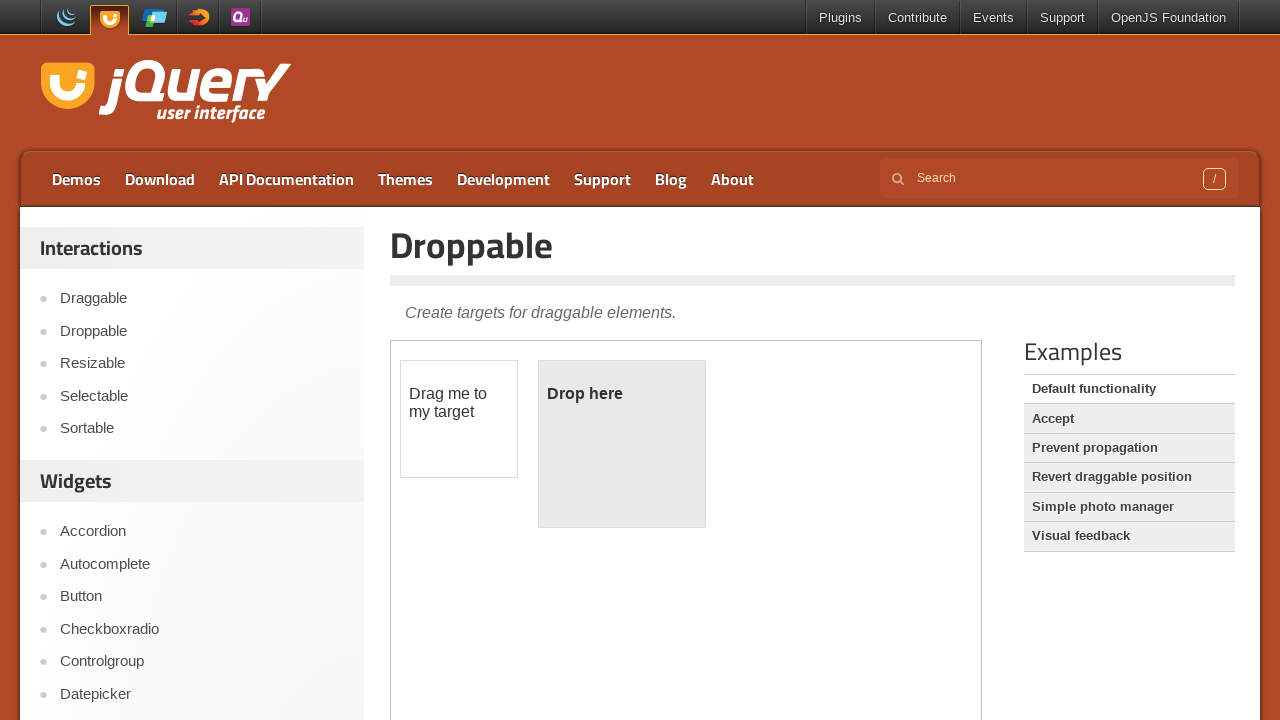

Located the droppable target element within the iframe
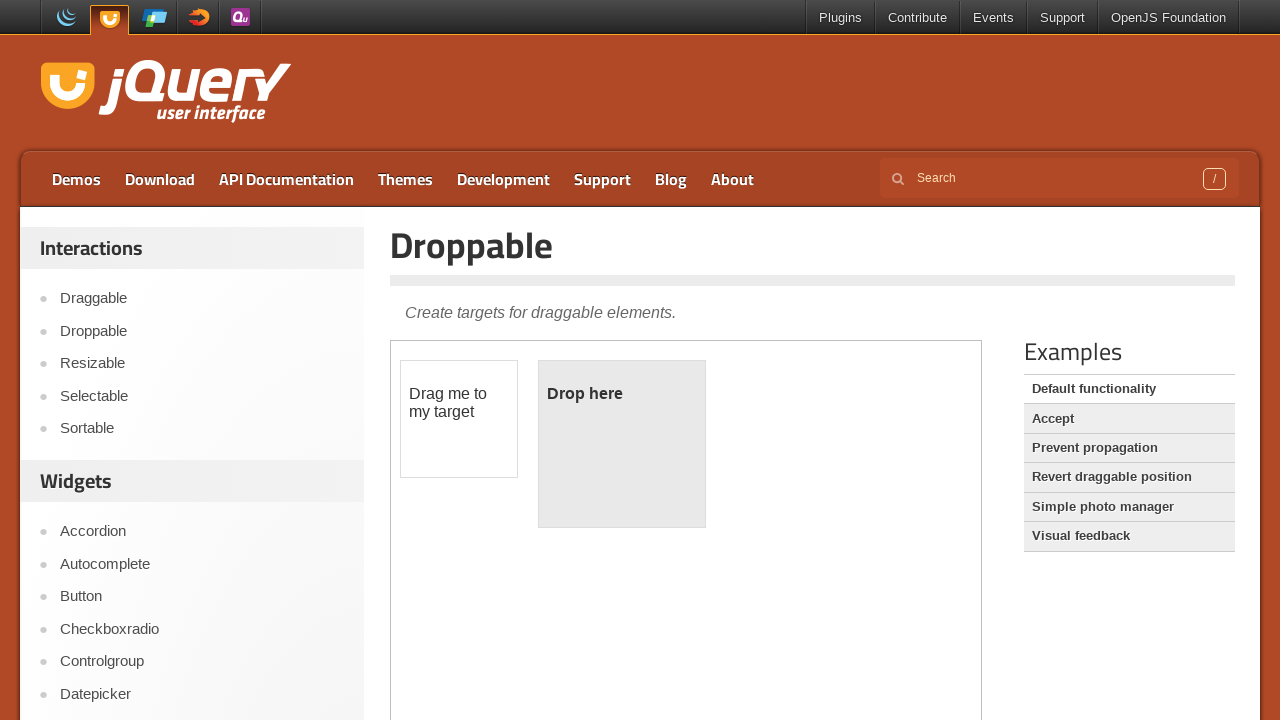

Dragged the draggable element and dropped it onto the droppable target at (622, 444)
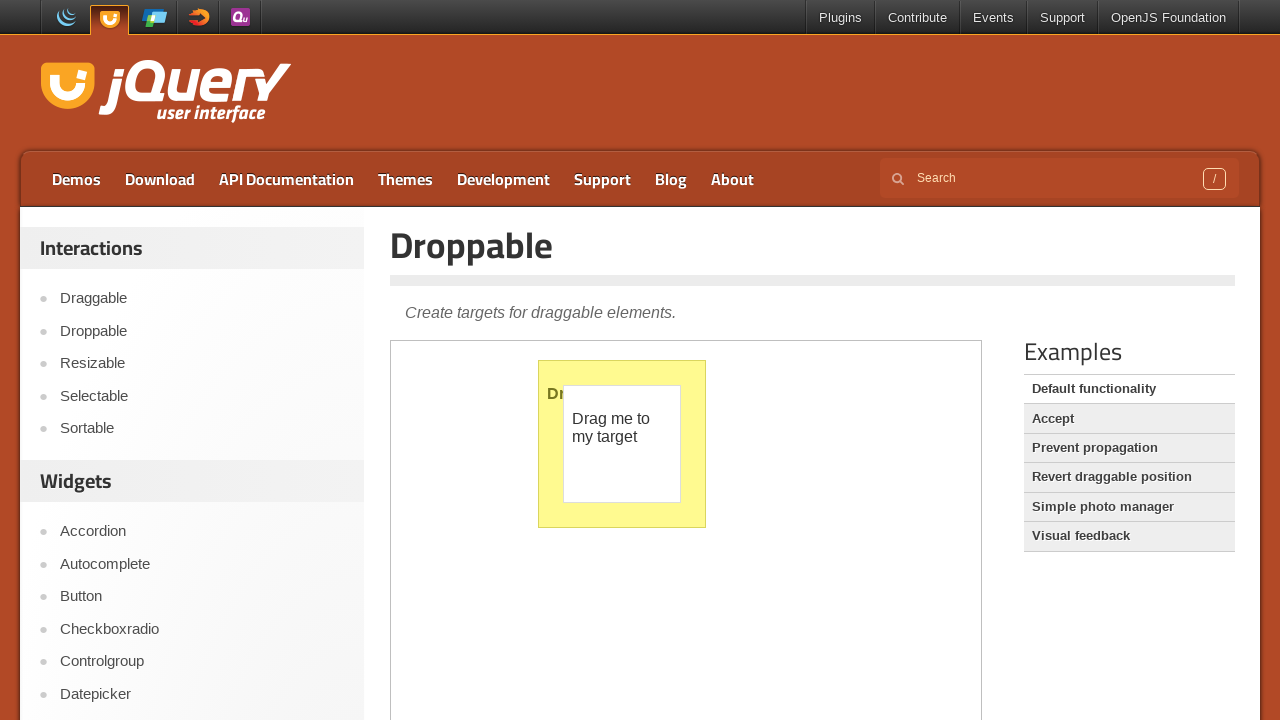

Retrieved the text content from the droppable element to verify successful drop
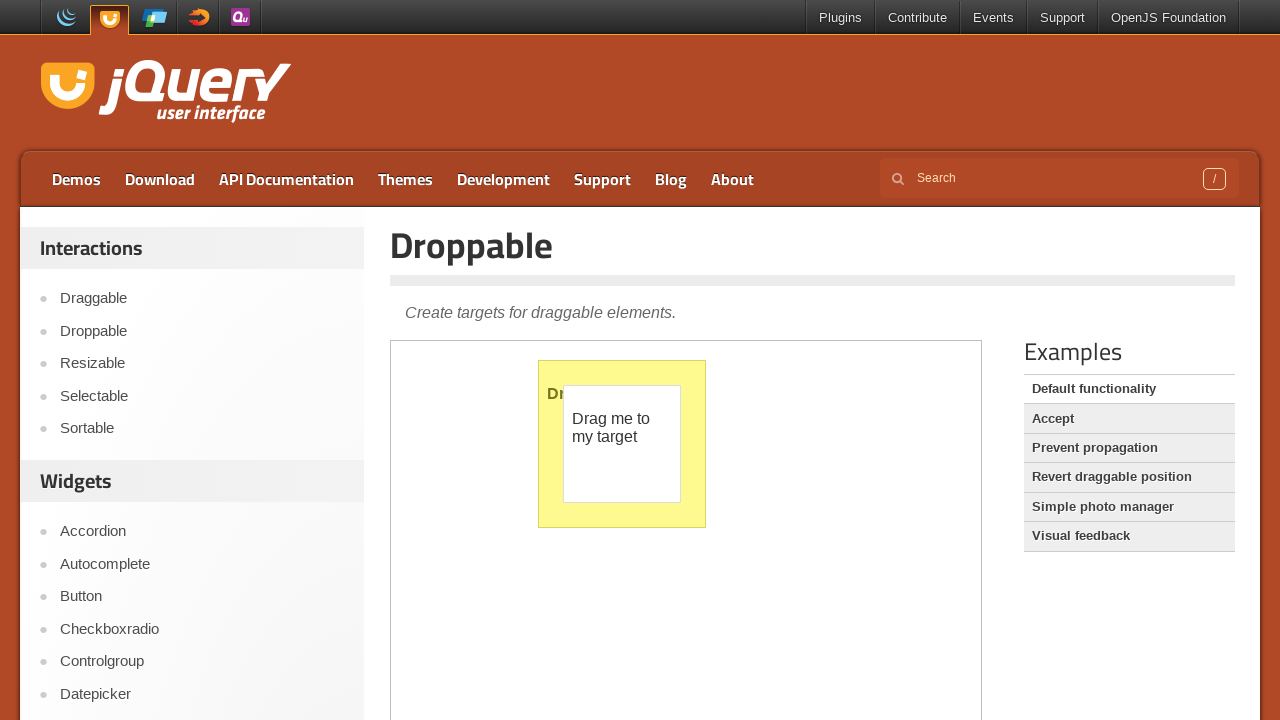

Verified drop result: Dropped!
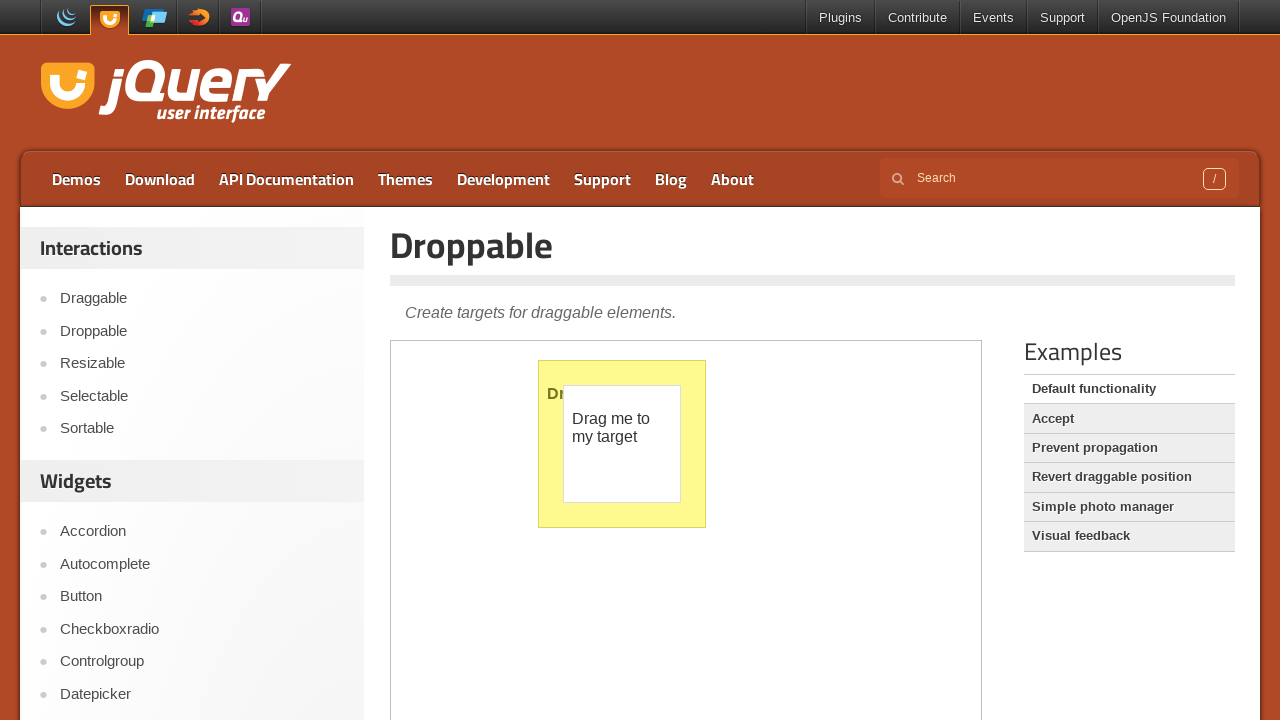

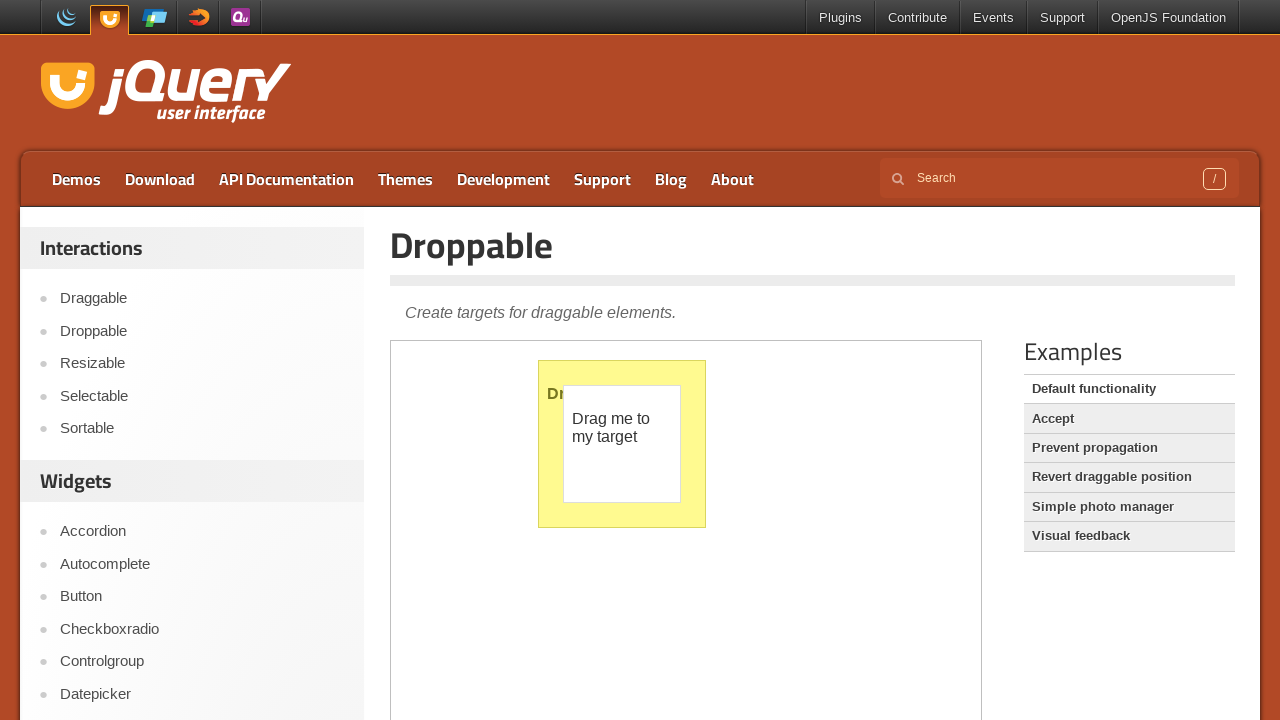